Scrolls to the Contribute element and verifies it's in the viewport

Starting URL: https://webdriver.io/docs/api

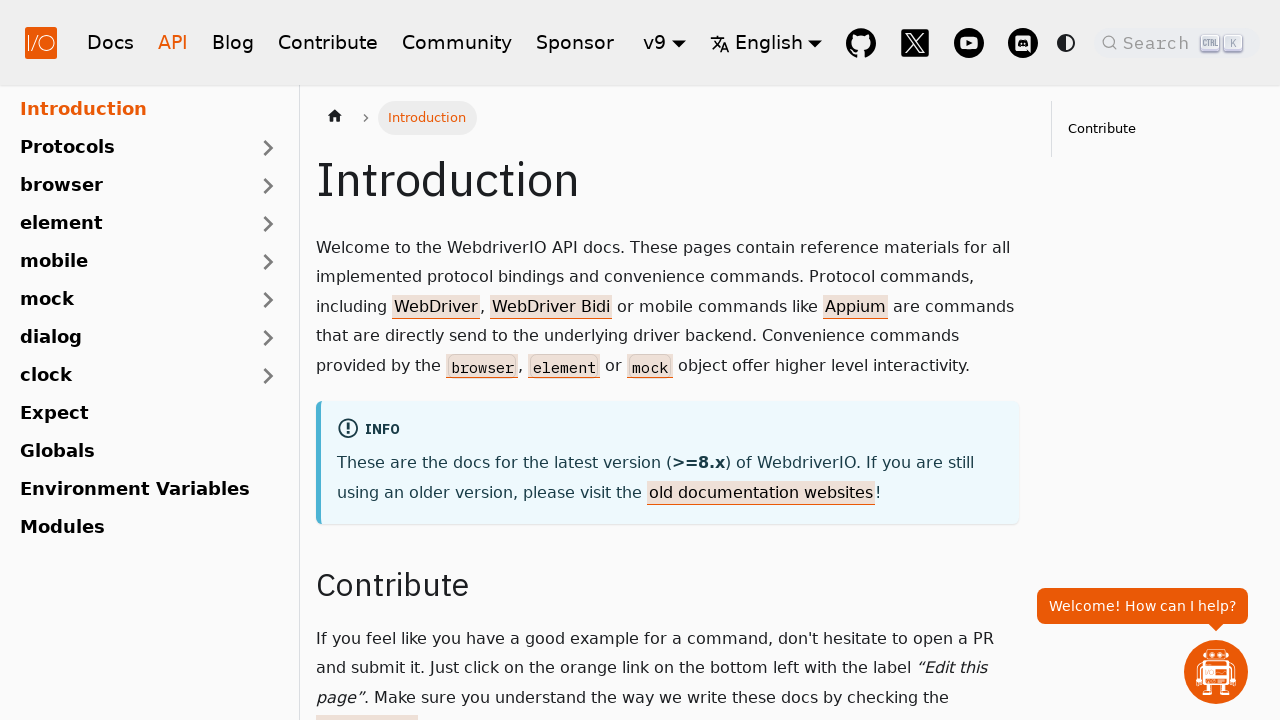

Scrolled to Contribute element (#contribute)
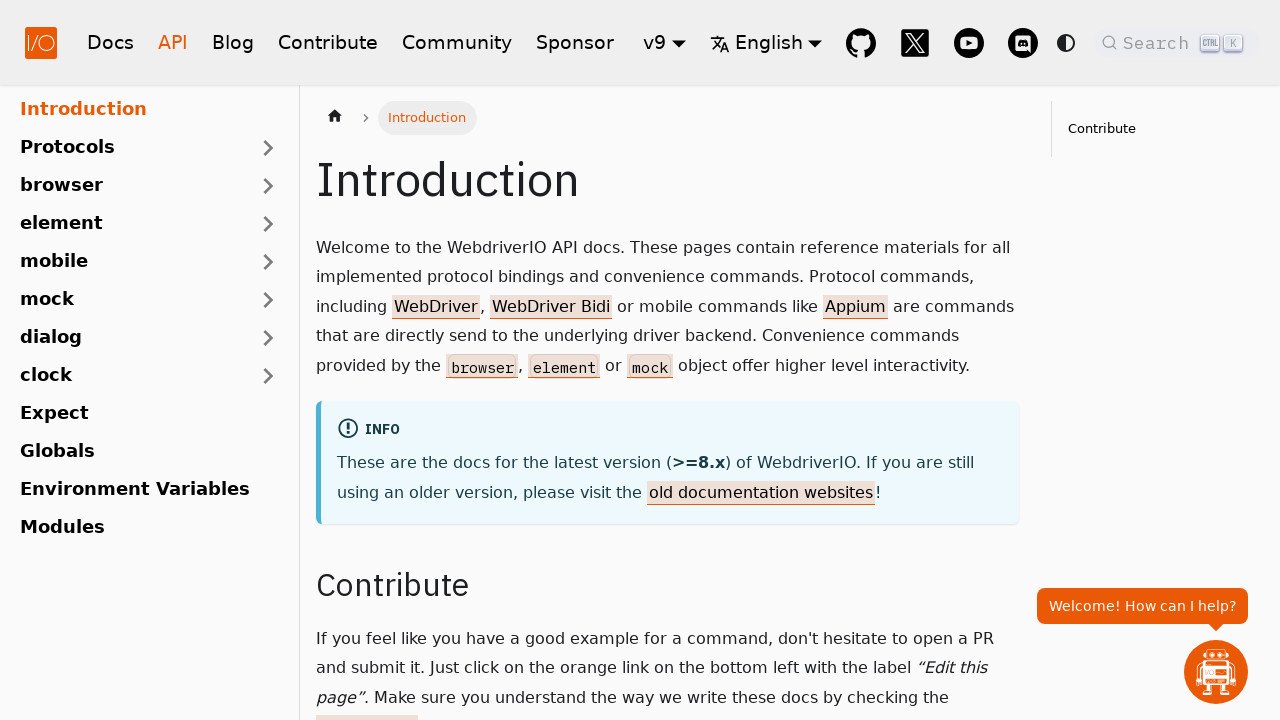

Verified Contribute element is visible in viewport
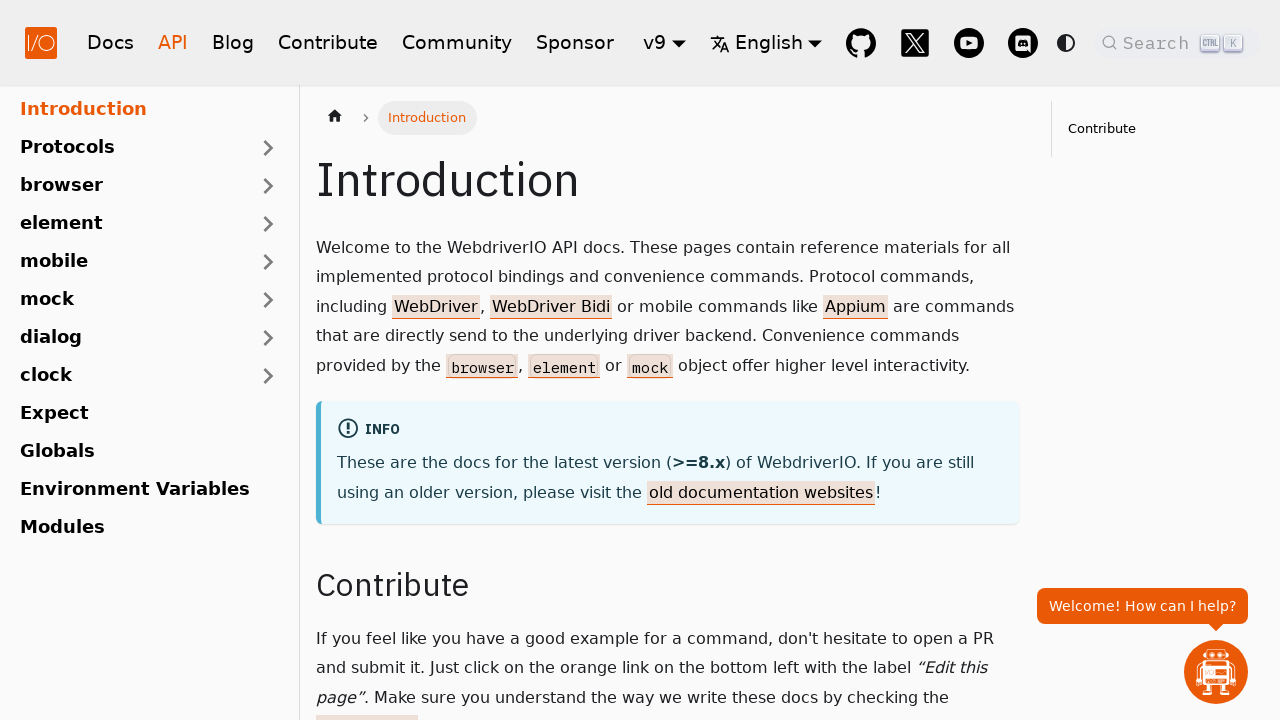

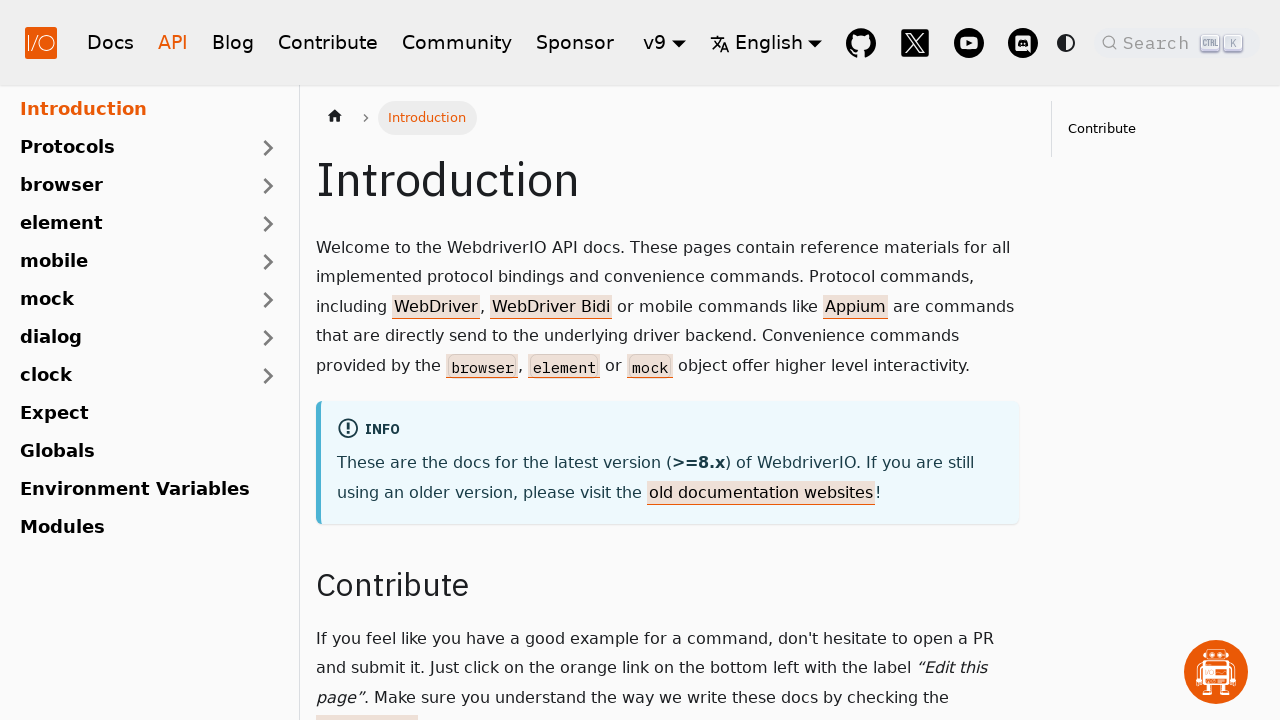